Tests the login page UI by hovering over the registration link element to verify it's interactive.

Starting URL: https://nikita-filonov.github.io/qa-automation-engineer-ui-course/#/auth/login

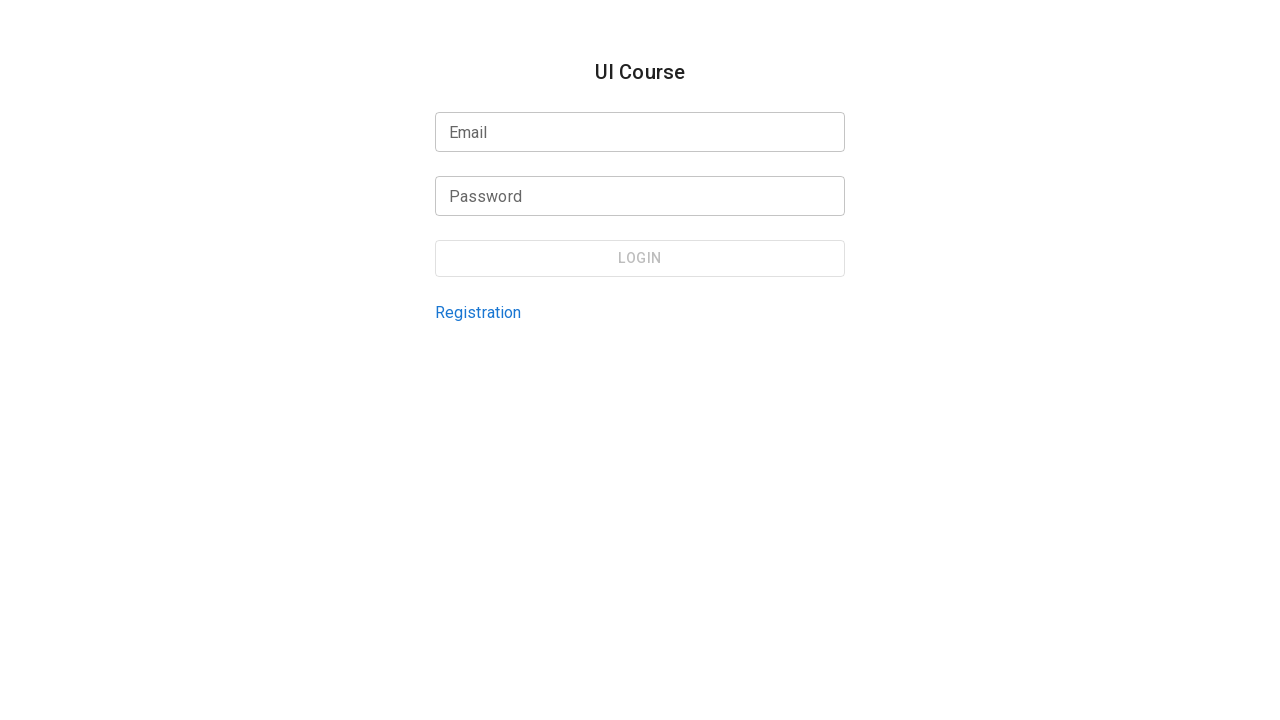

Located registration link element by test ID
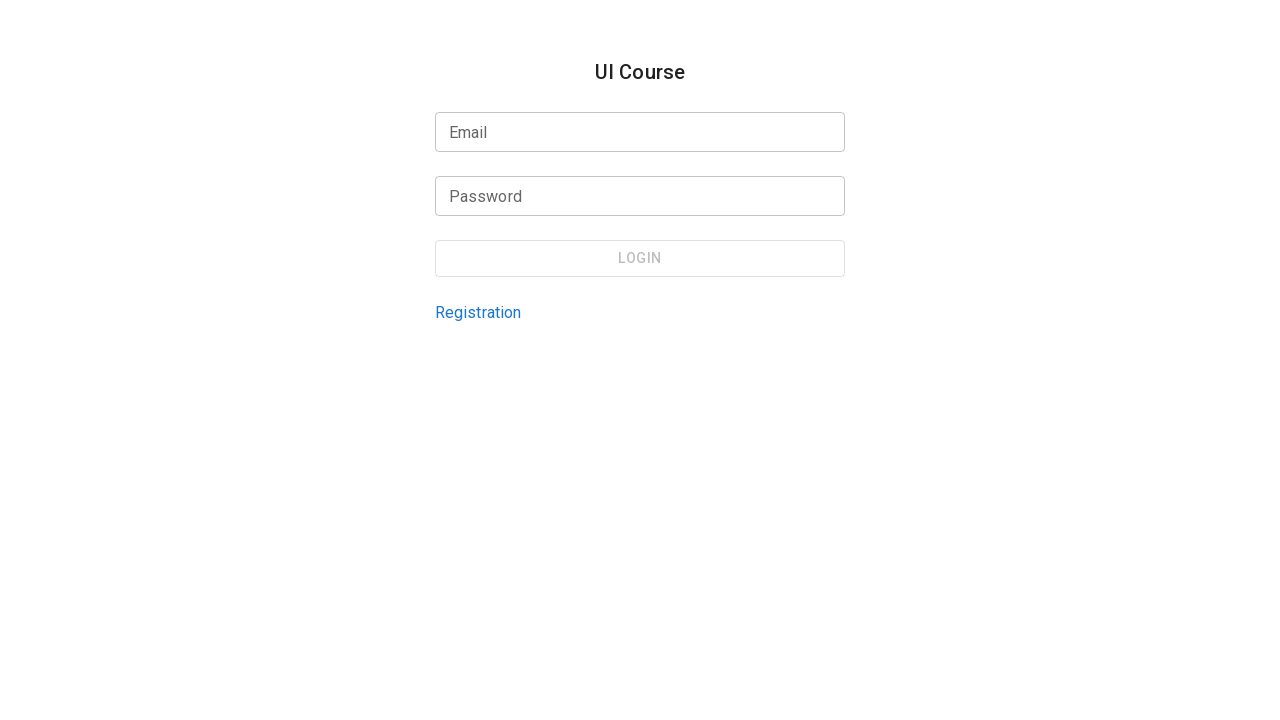

Hovered over registration link to verify interactivity at (478, 312) on internal:testid=[data-testid="login-page-registration-link"s]
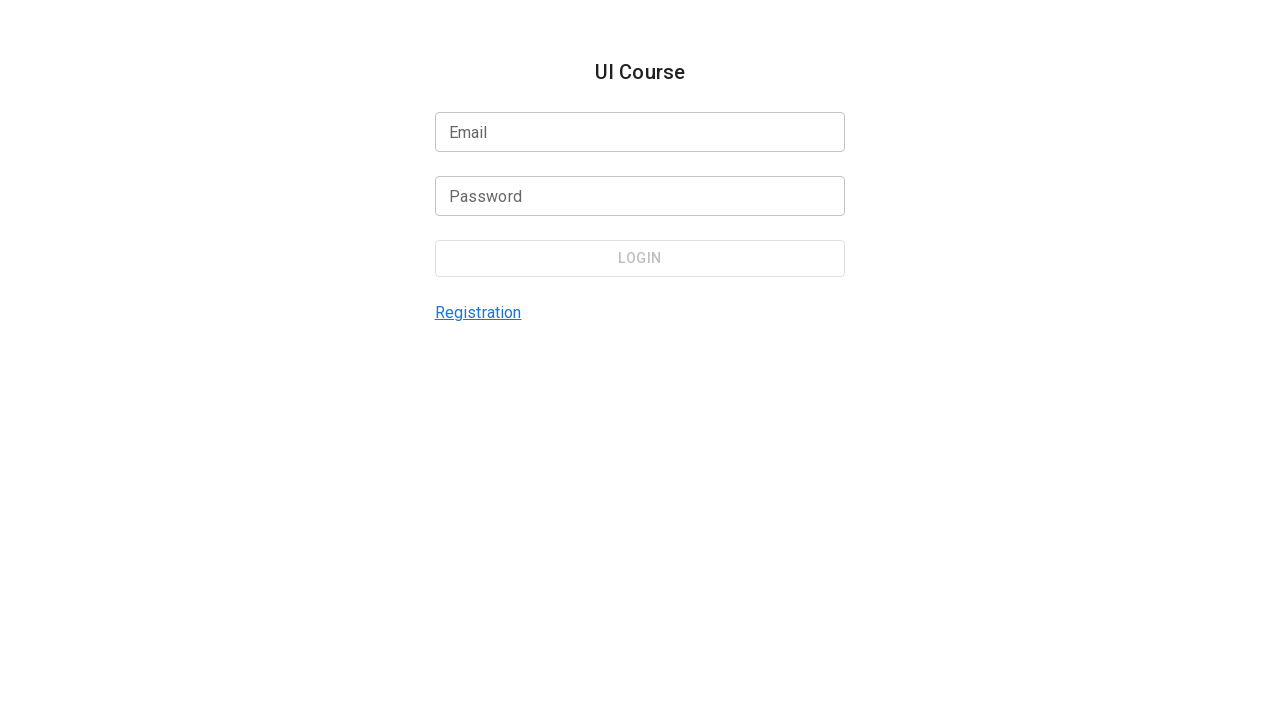

Waited 1 second for hover effects to render
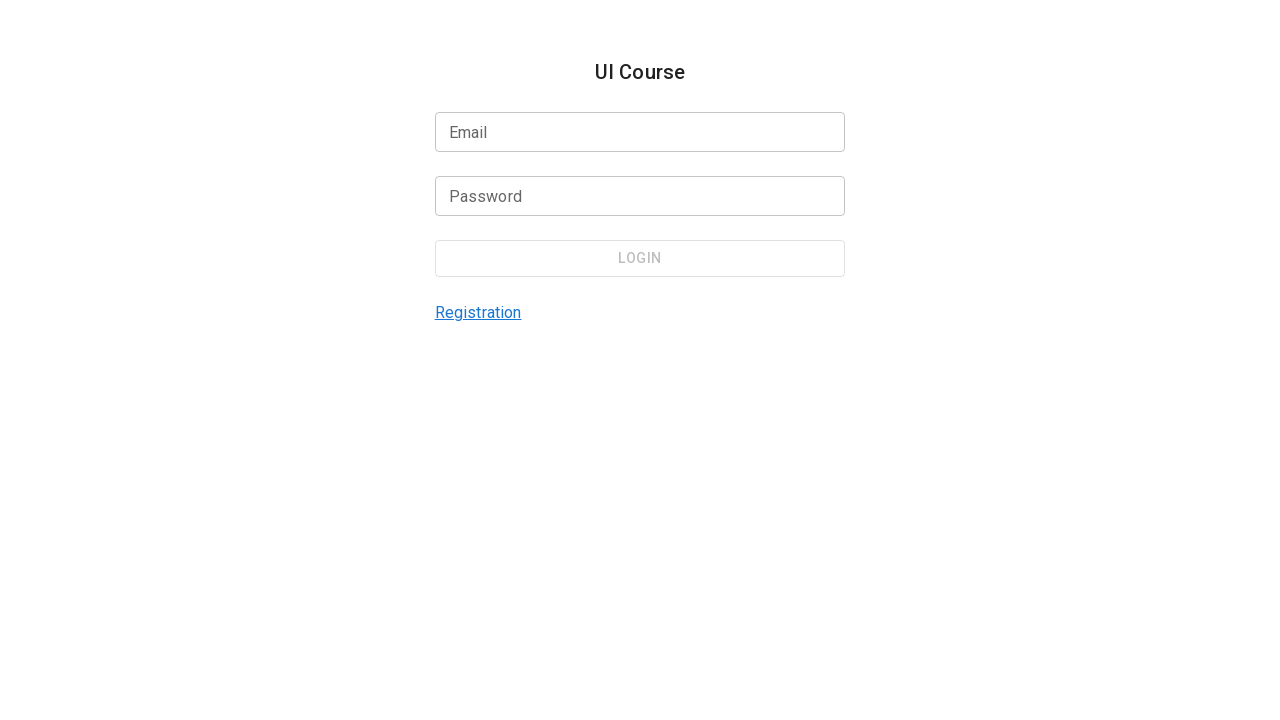

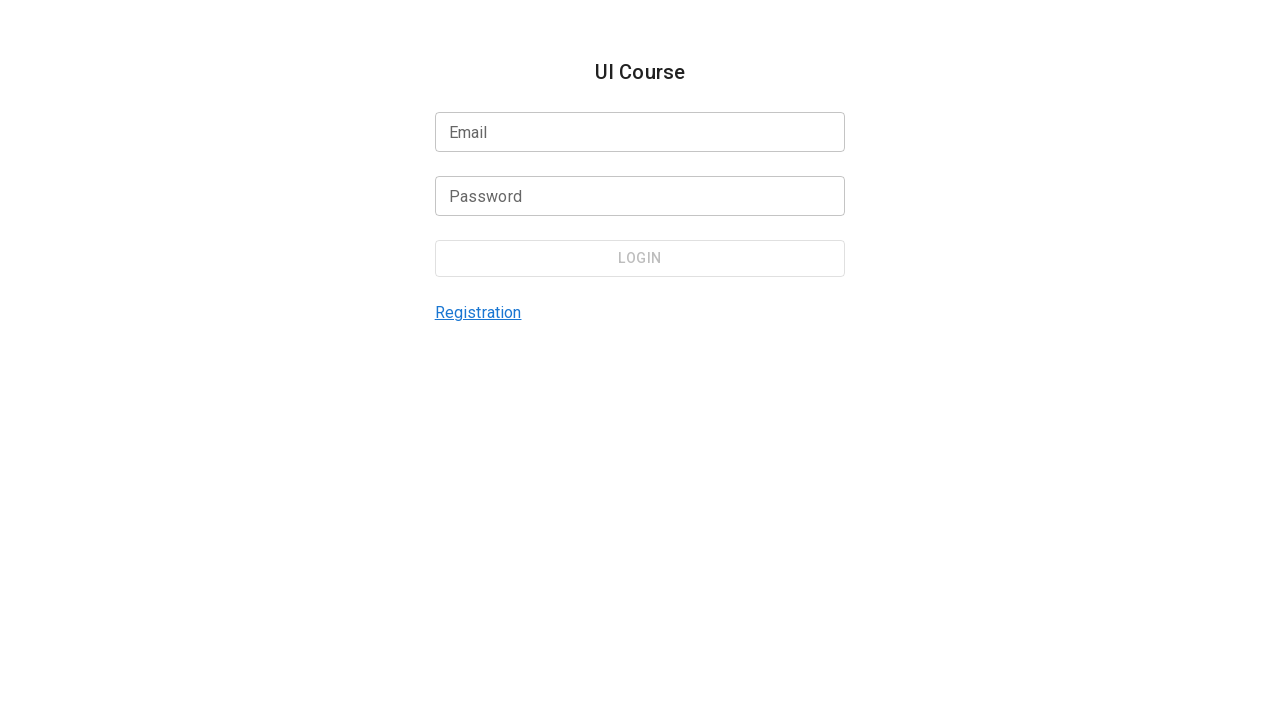